Tests iframe handling by switching to a frame and filling a text input field within the frame

Starting URL: https://ui.vision/demo/webtest/frames/

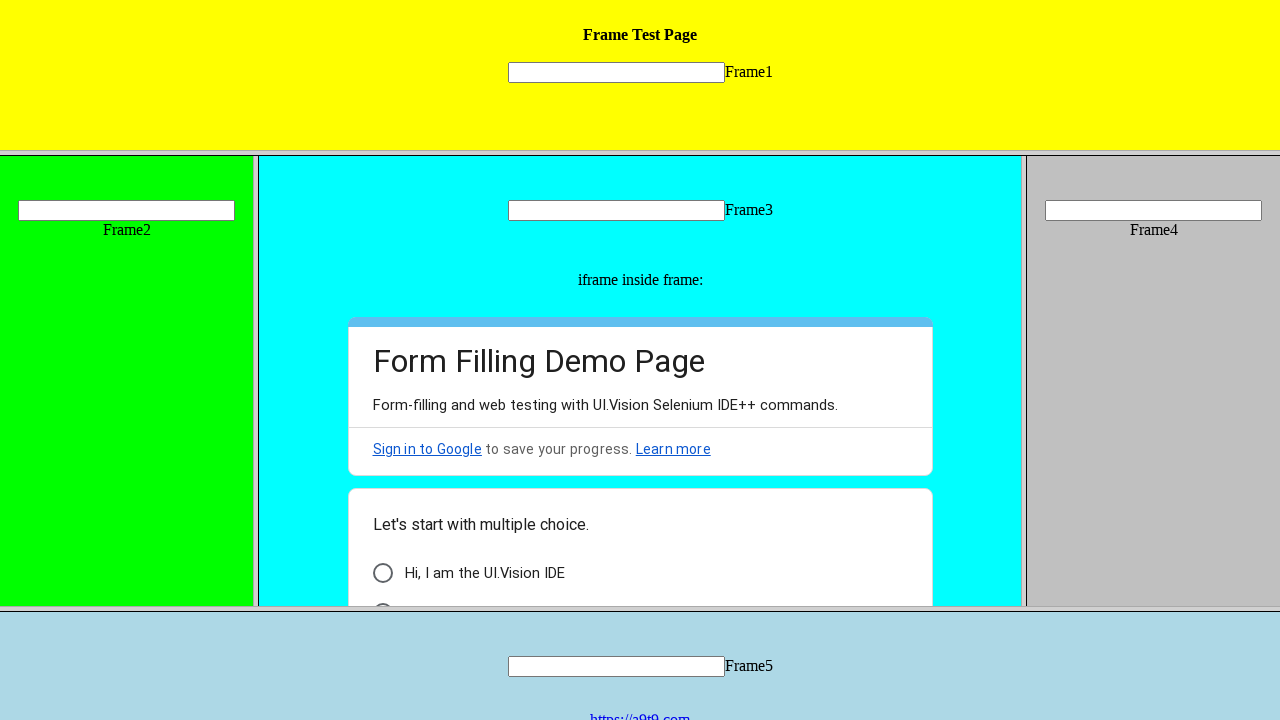

Located frame with src='frame_1.html'
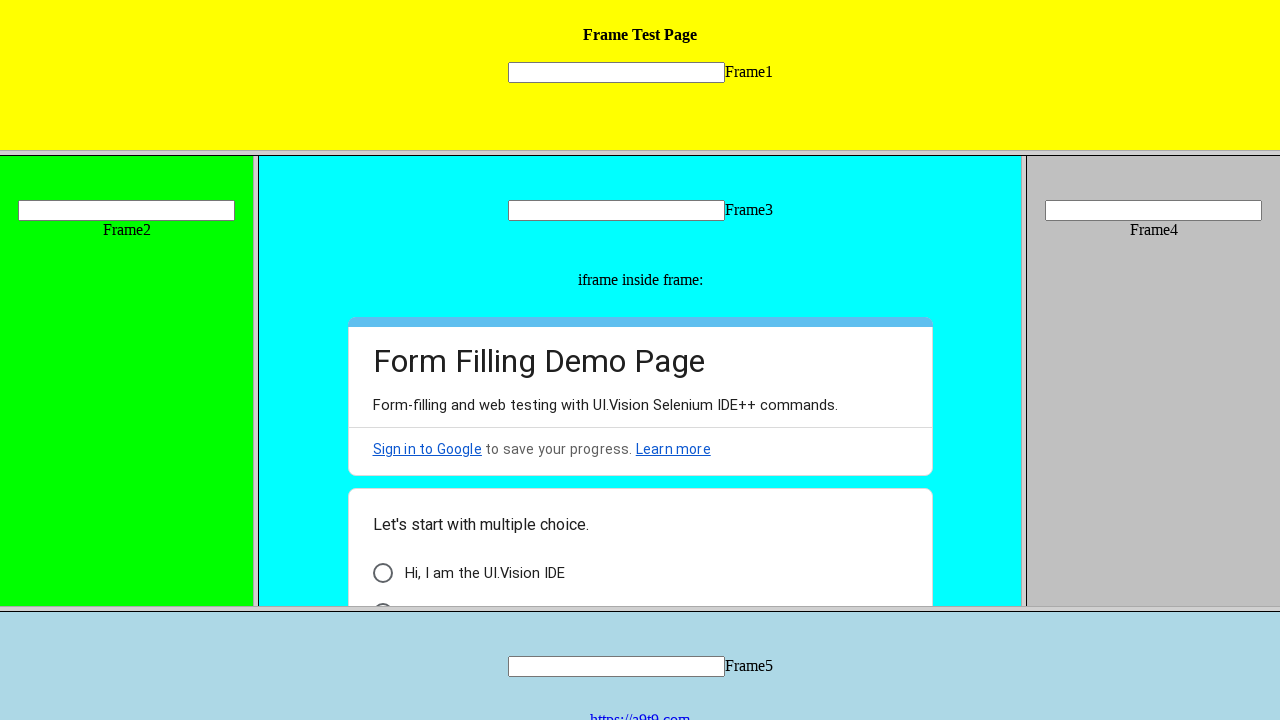

Filled text input field 'mytext1' within frame with 'appu' on xpath=//frame[@src='frame_1.html'] >> internal:control=enter-frame >> xpath=//in
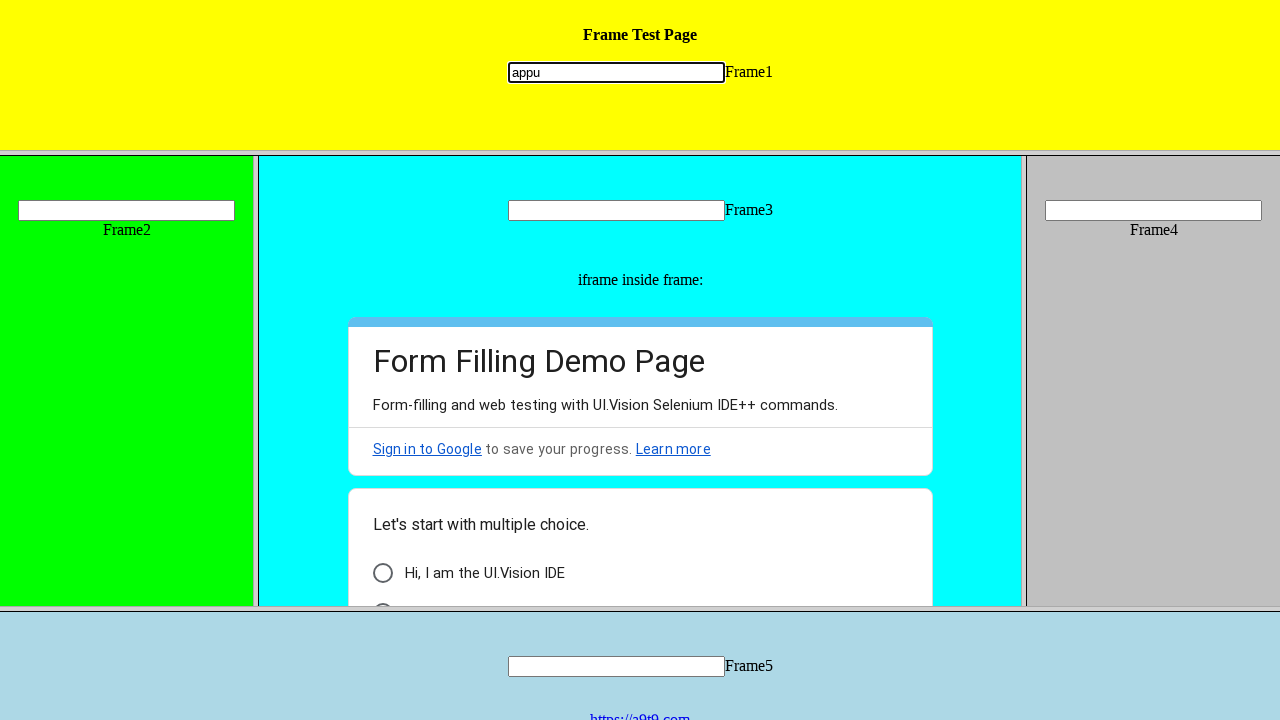

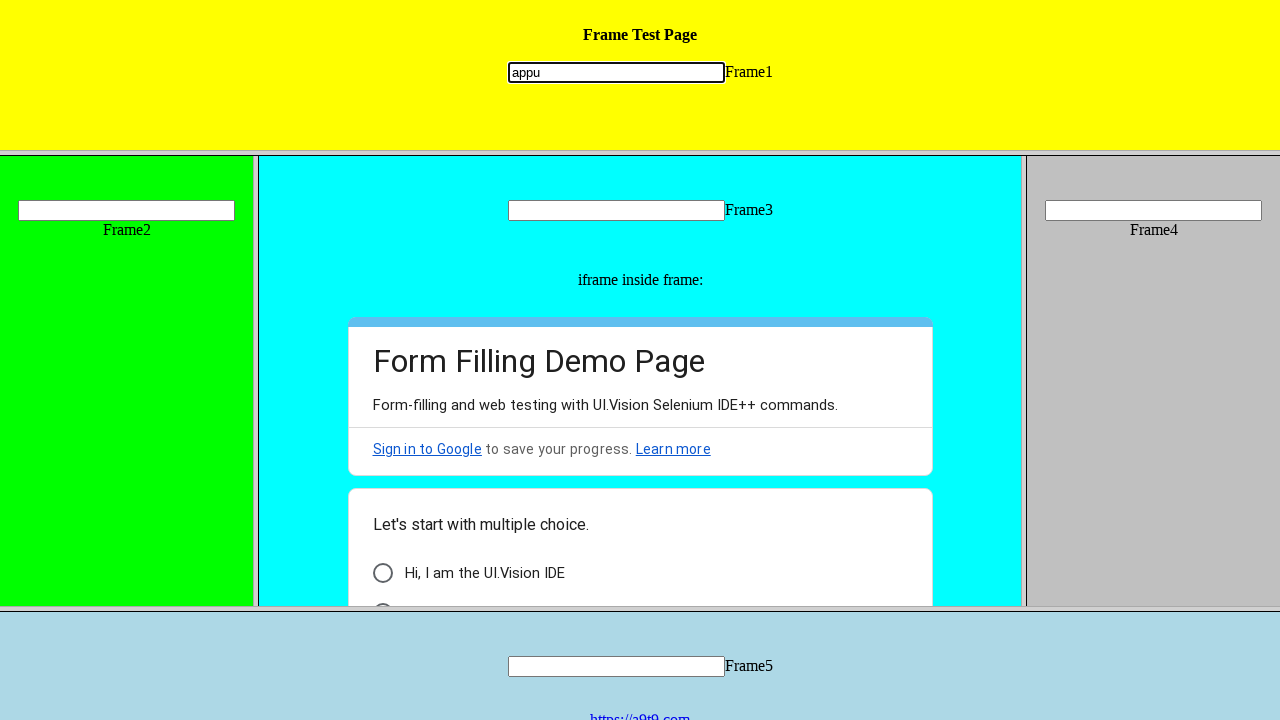